Retrieves an attribute value from an image element, calculates a mathematical result, fills an answer field, checks two checkboxes, and submits the form

Starting URL: http://suninjuly.github.io/get_attribute.html

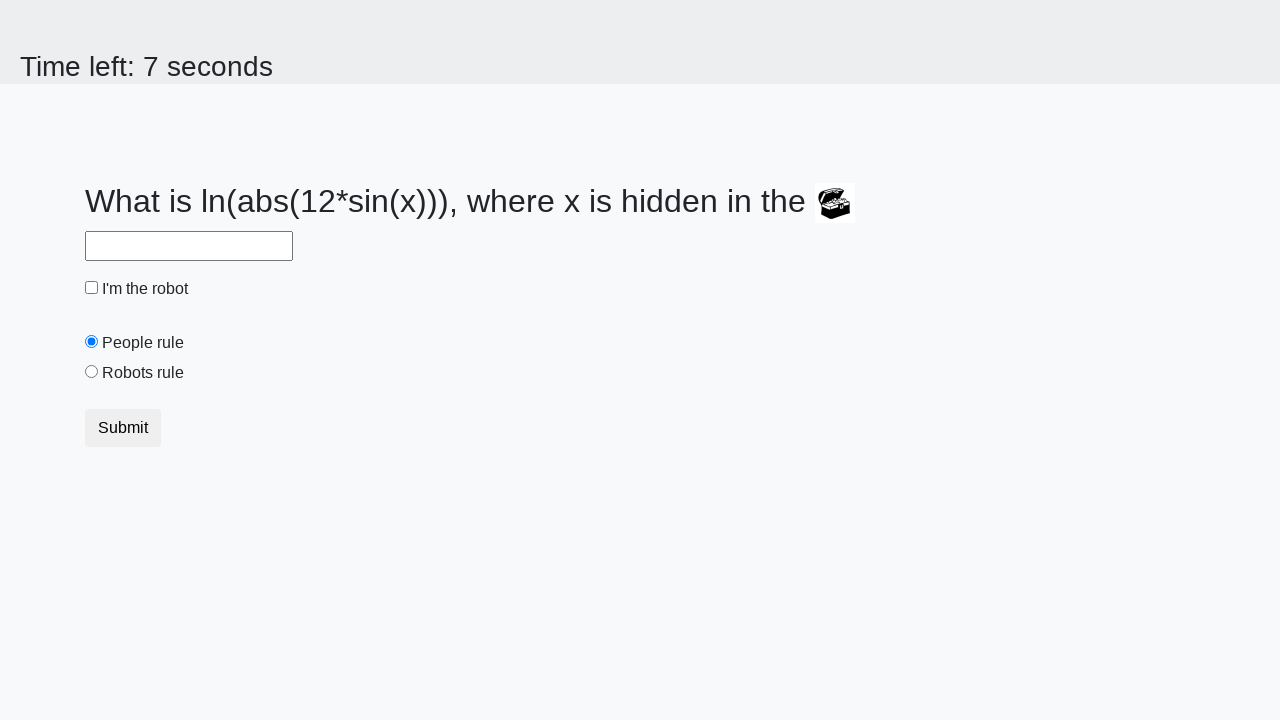

Retrieved 'valuex' attribute from treasure image element
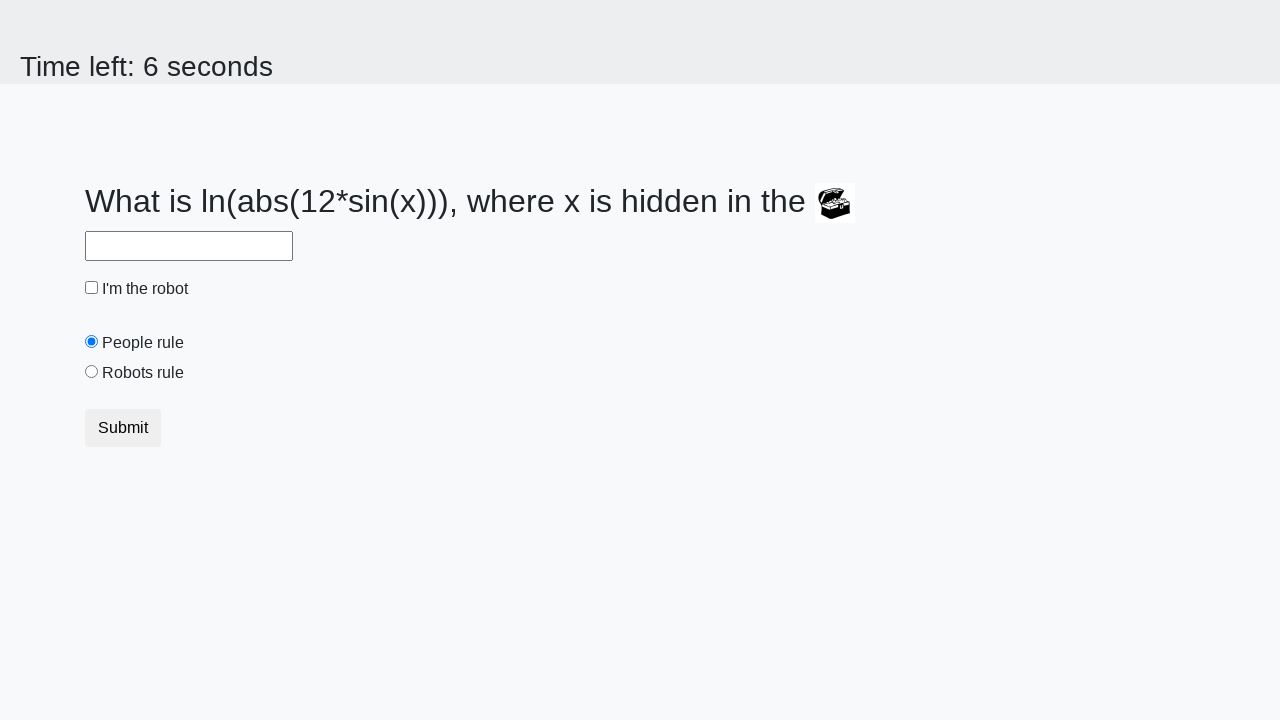

Calculated mathematical result: 2.256506610967826
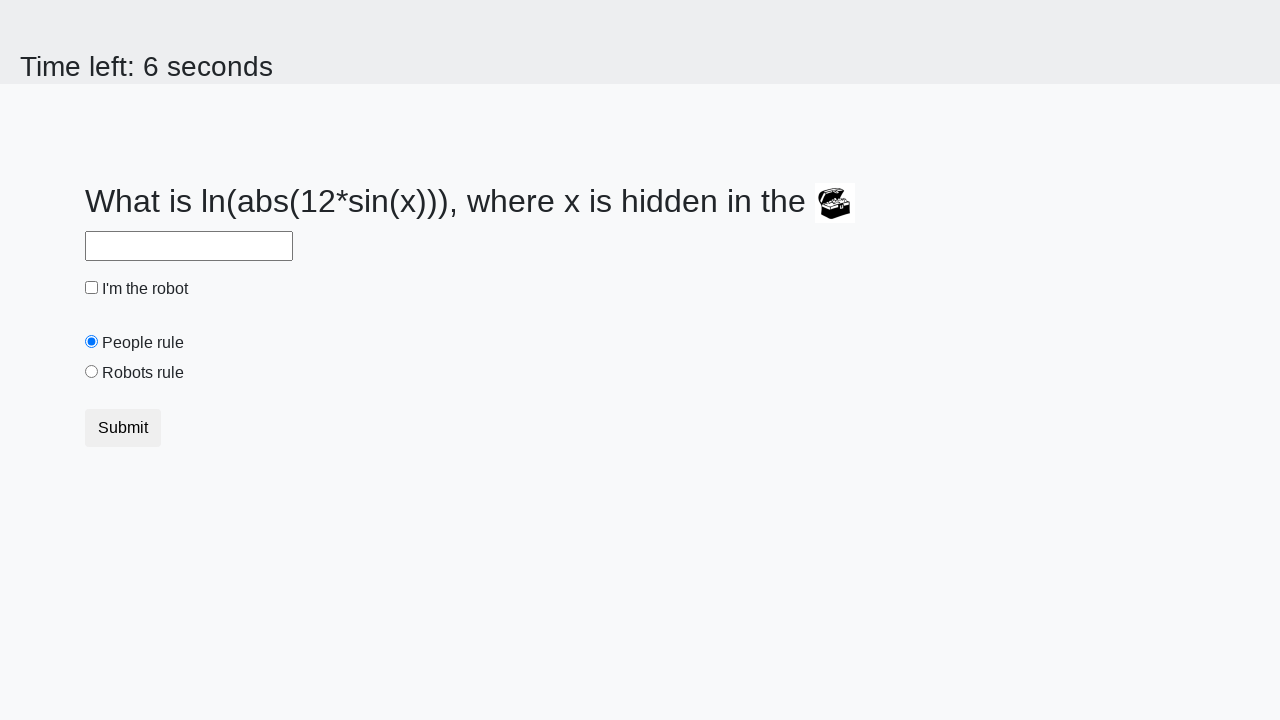

Filled answer field with calculated value on #answer
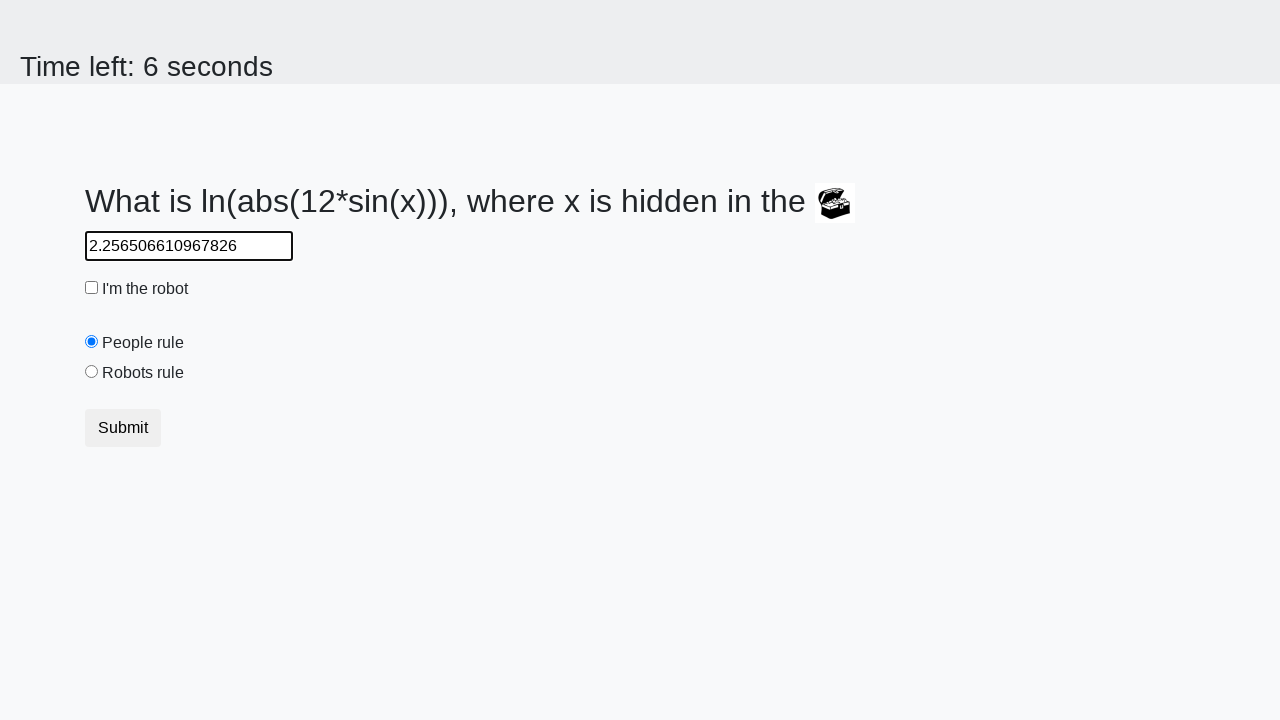

Checked robot checkbox at (92, 288) on #robotCheckbox
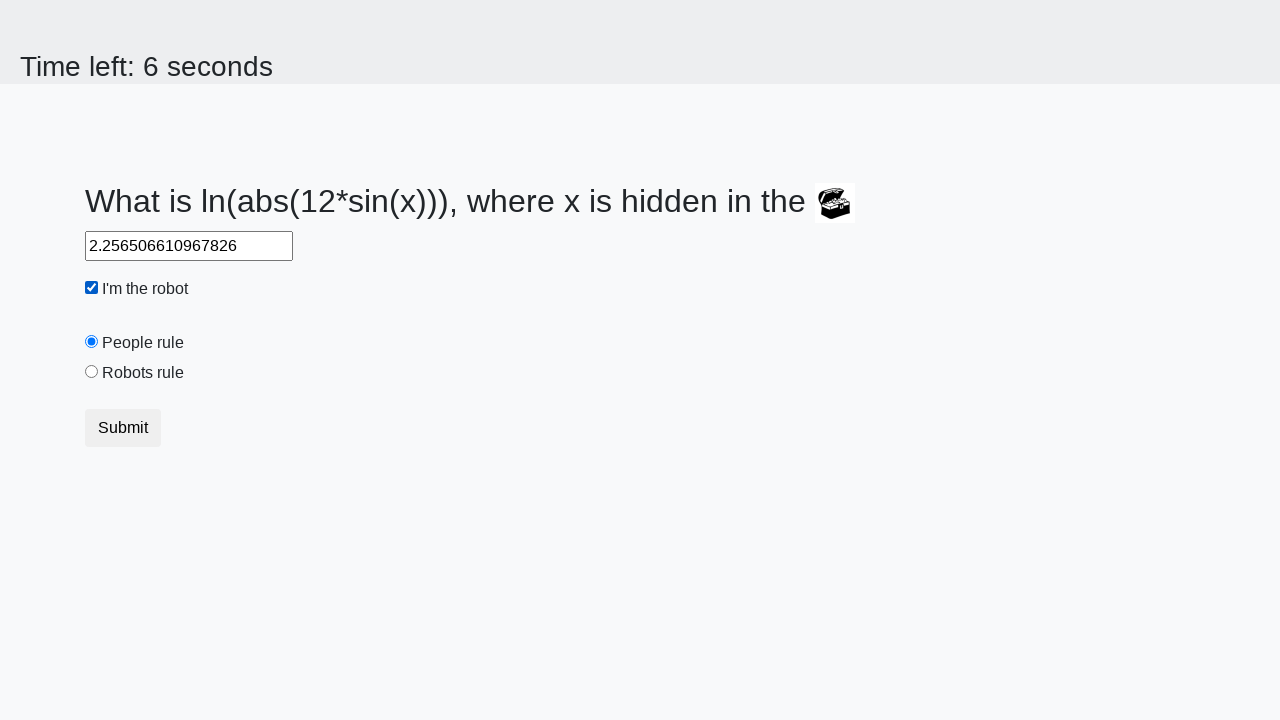

Checked robots rule radio button at (92, 372) on #robotsRule
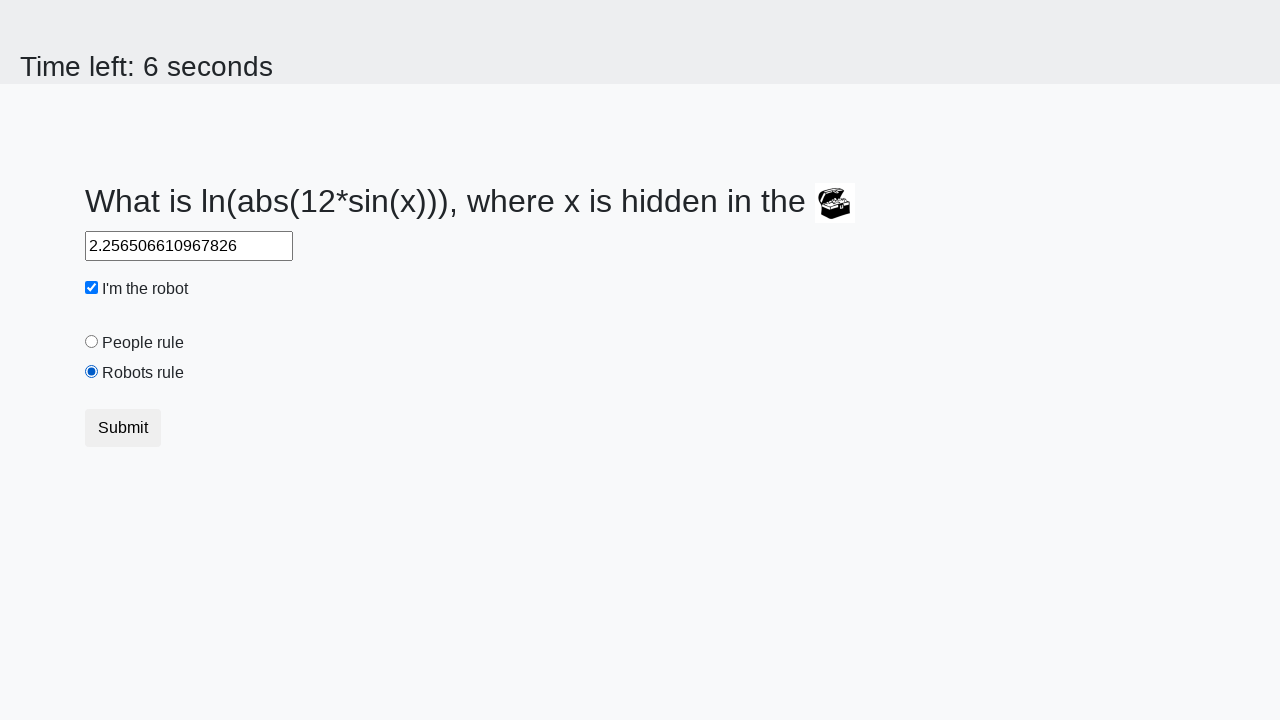

Clicked submit button to submit form at (123, 428) on button.btn
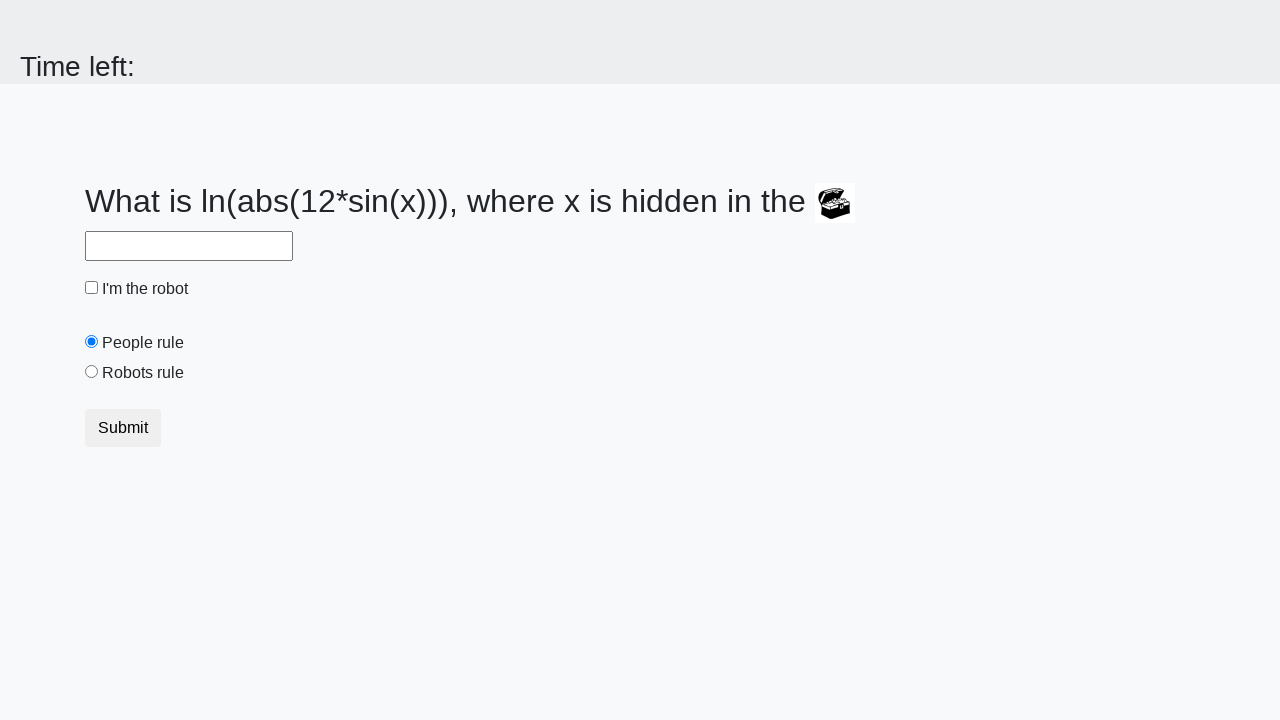

Waited for result page to load
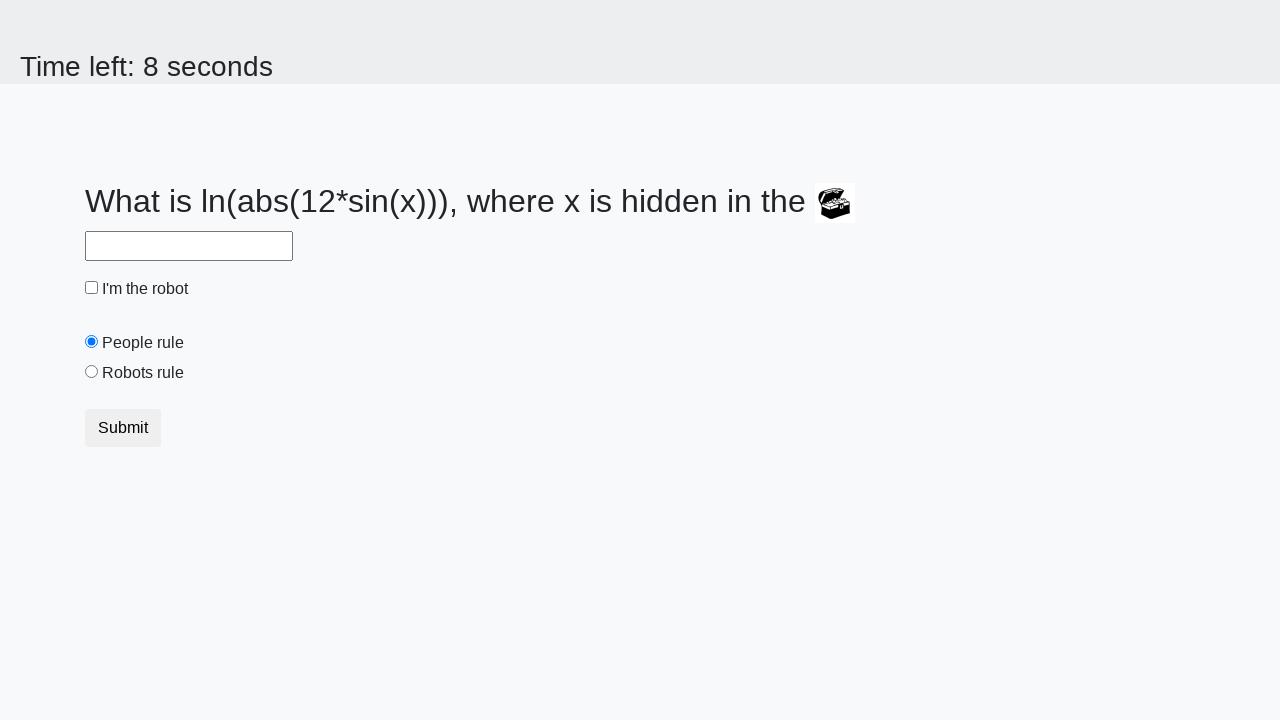

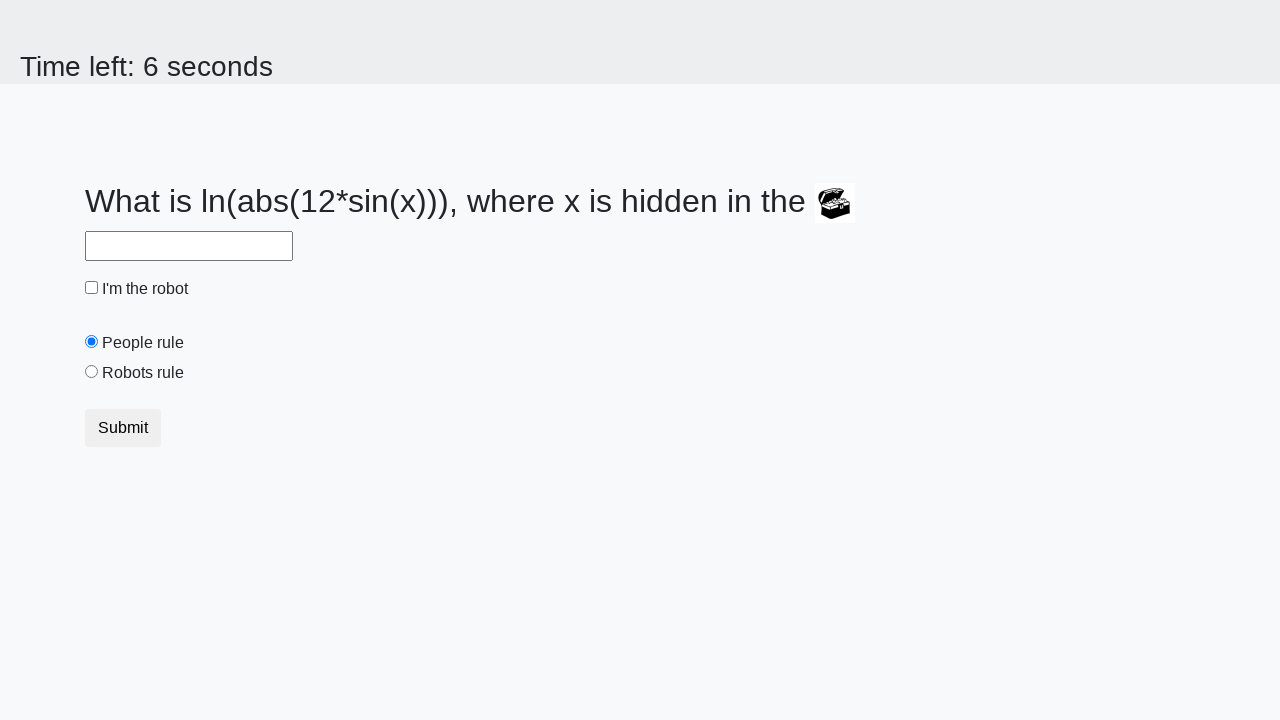